Tests opening Daily standup dialog from the "mitt i" (middle) day of the sprint

Starting URL: https://lejonmanen.github.io/agile-helper/

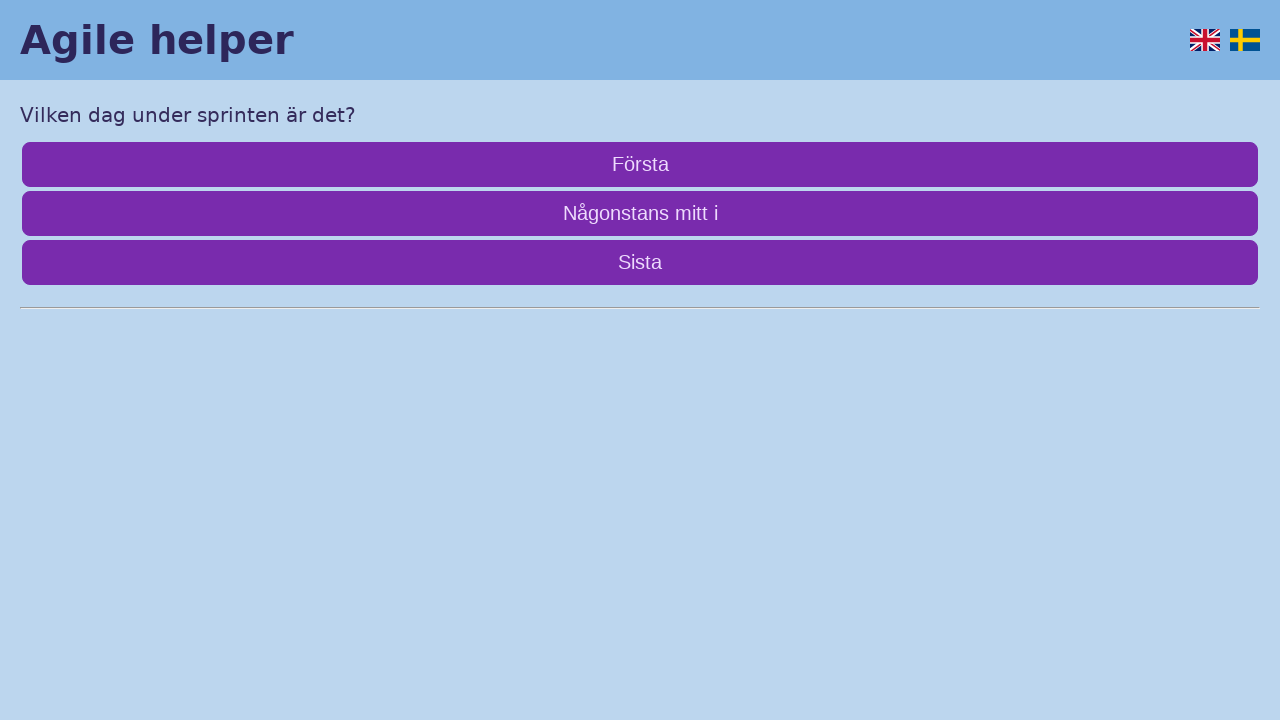

Clicked 'mitt i' (middle) day button in sprint at (640, 214) on internal:role=button[name="mitt i"i]
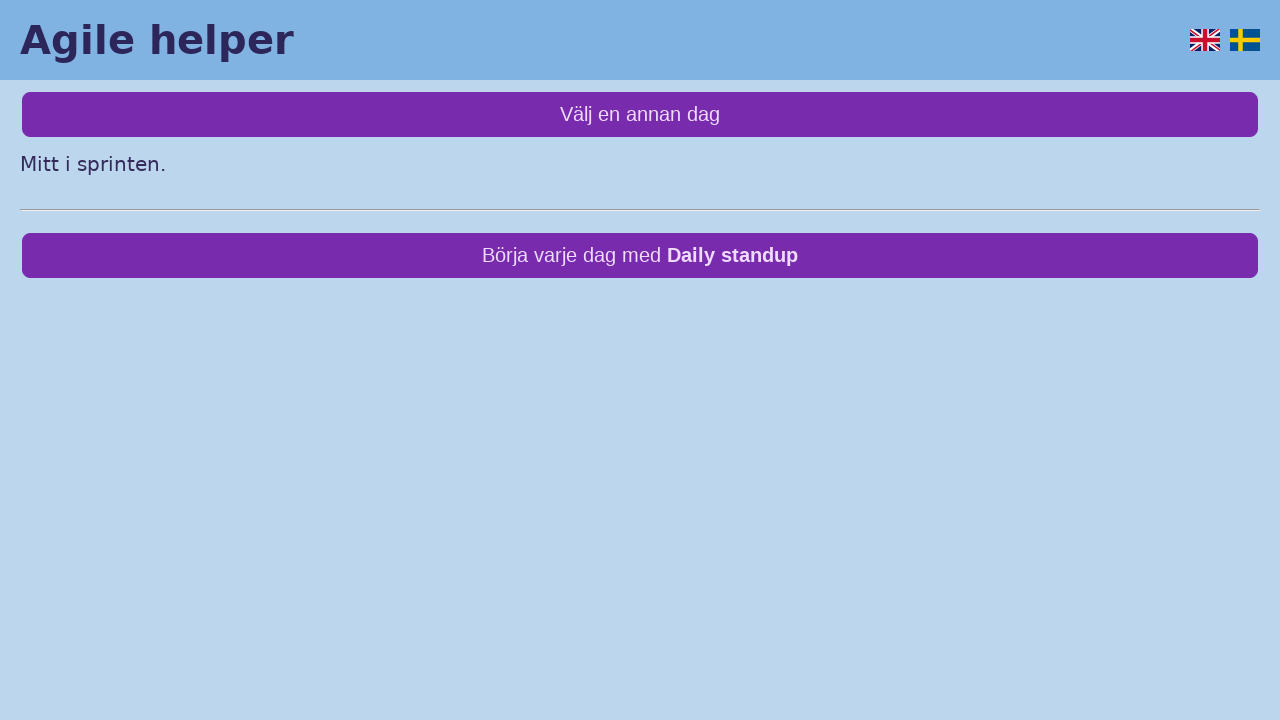

Clicked 'Daily standup' button to open dialog at (640, 256) on internal:role=button[name="Daily standup"i]
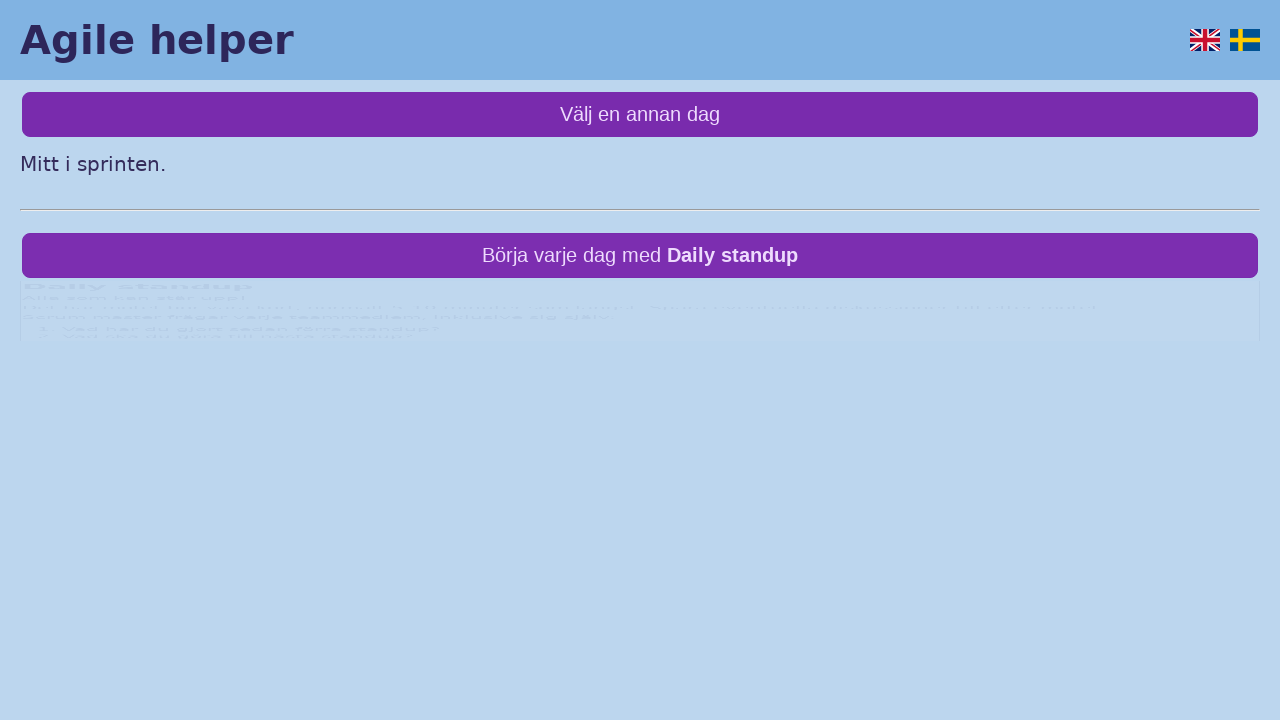

Verified Daily standup dialog heading is visible
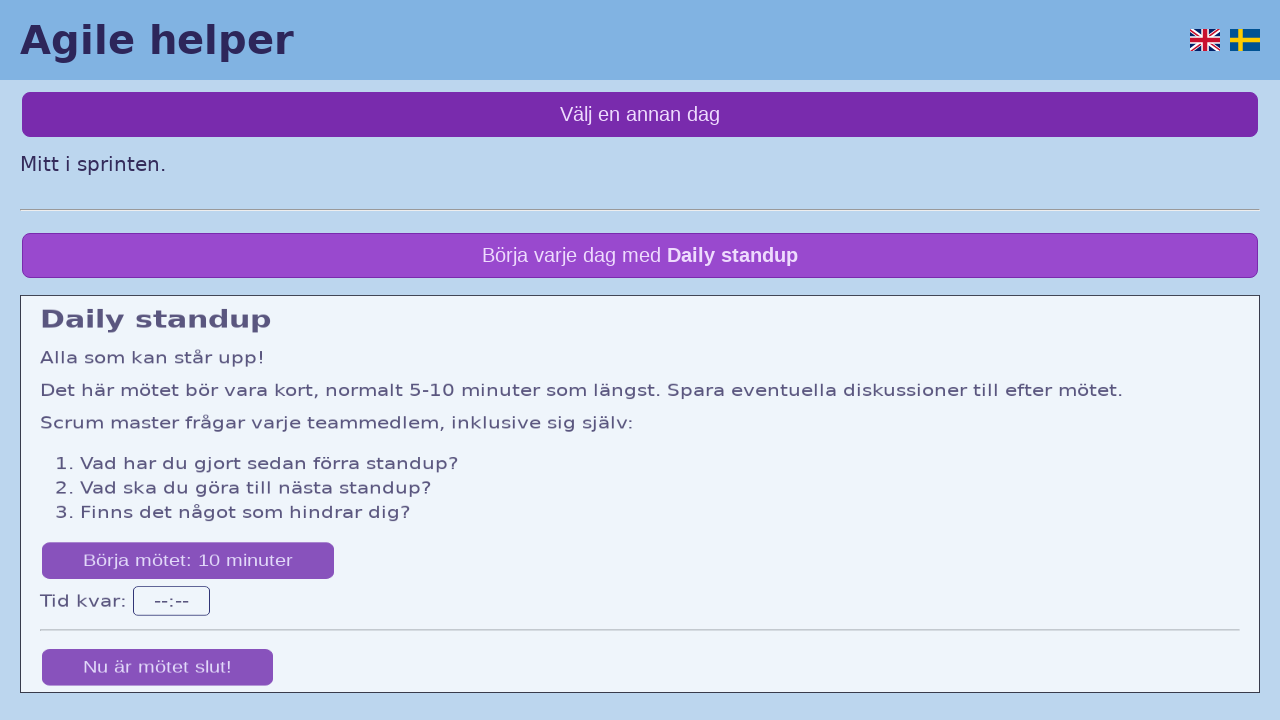

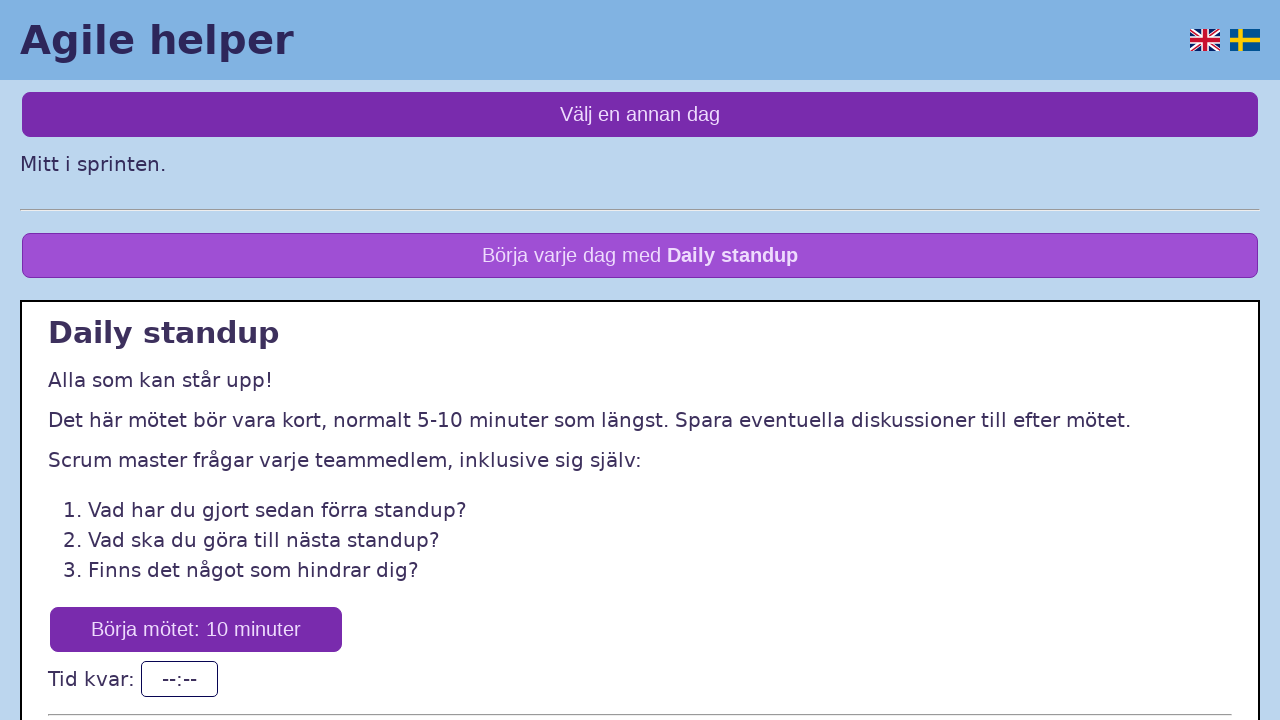